Tests checkbox toggle functionality by verifying a checkbox is initially unchecked, clicking it, and verifying it becomes checked

Starting URL: https://login.salesforce.com/

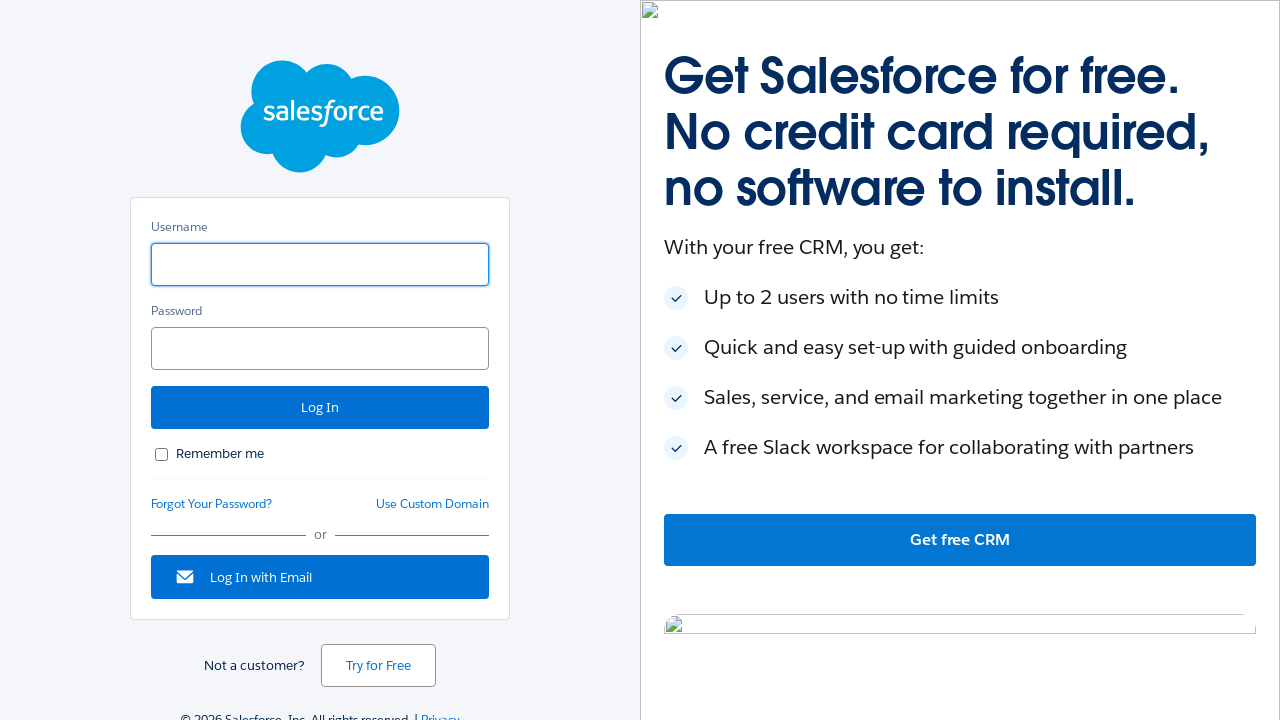

Located the 'Remember Username' checkbox element
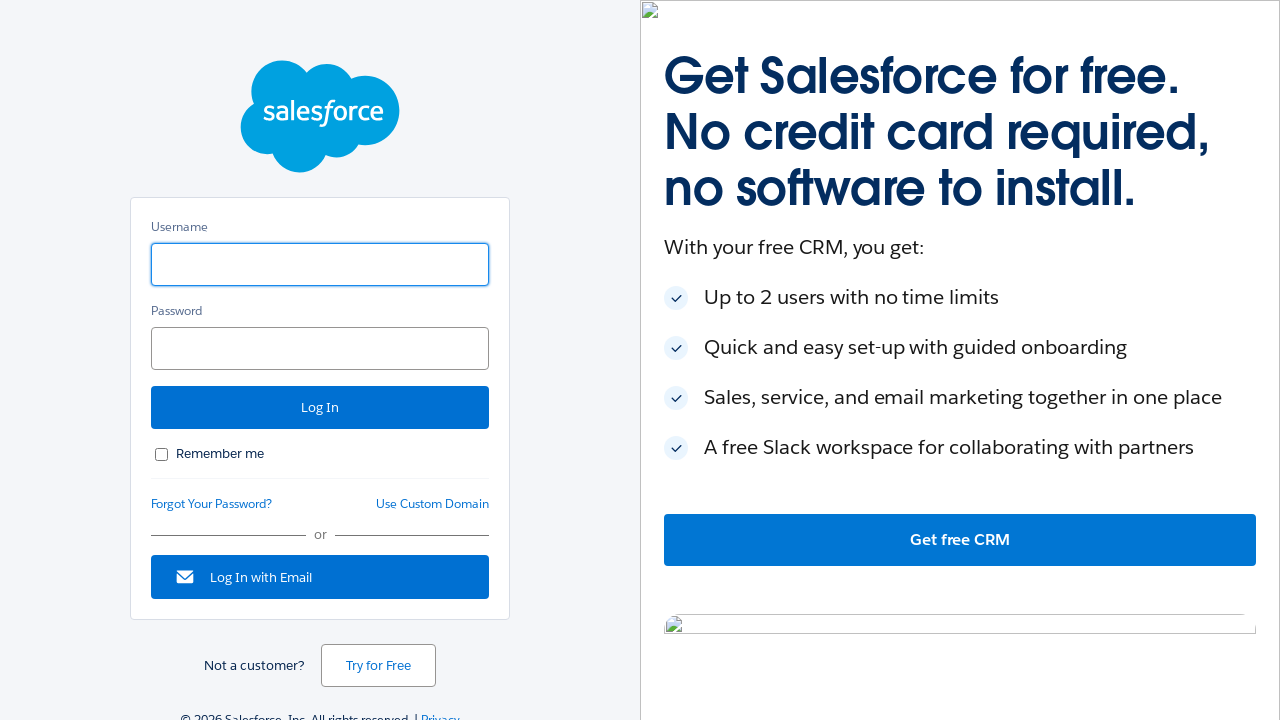

Verified checkbox is initially unchecked
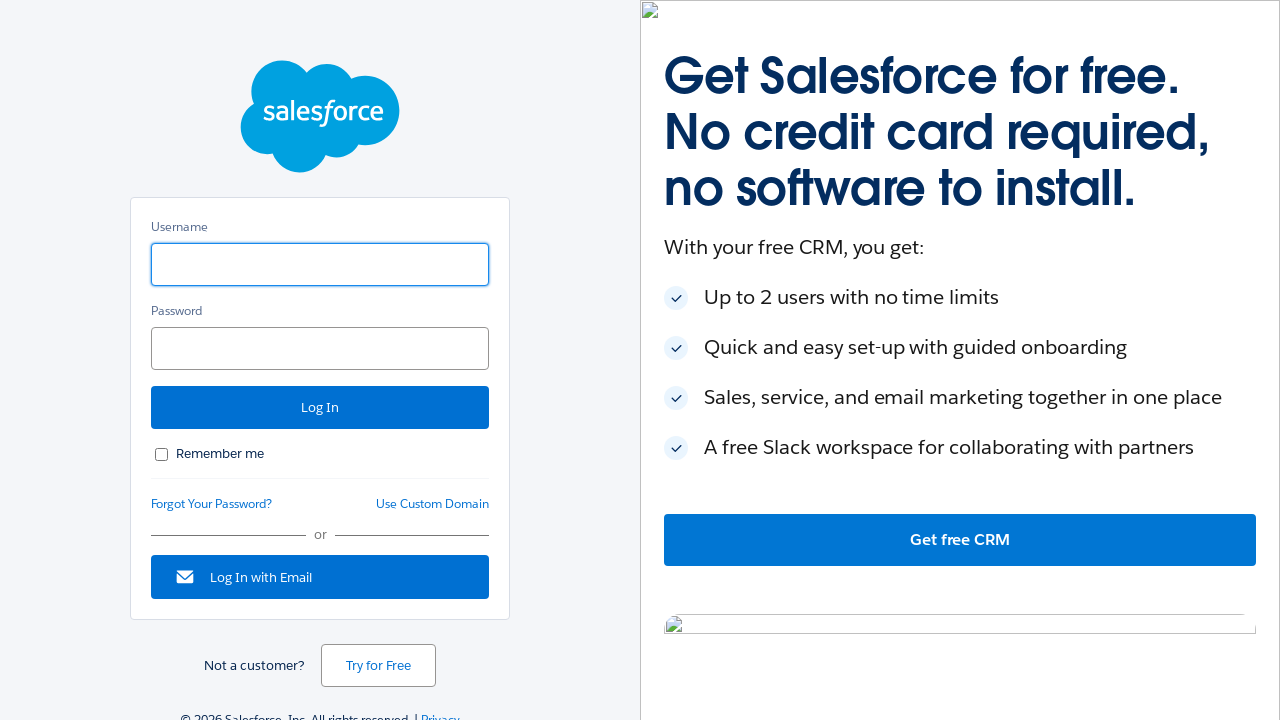

Clicked the checkbox to toggle it at (162, 454) on #rememberUn
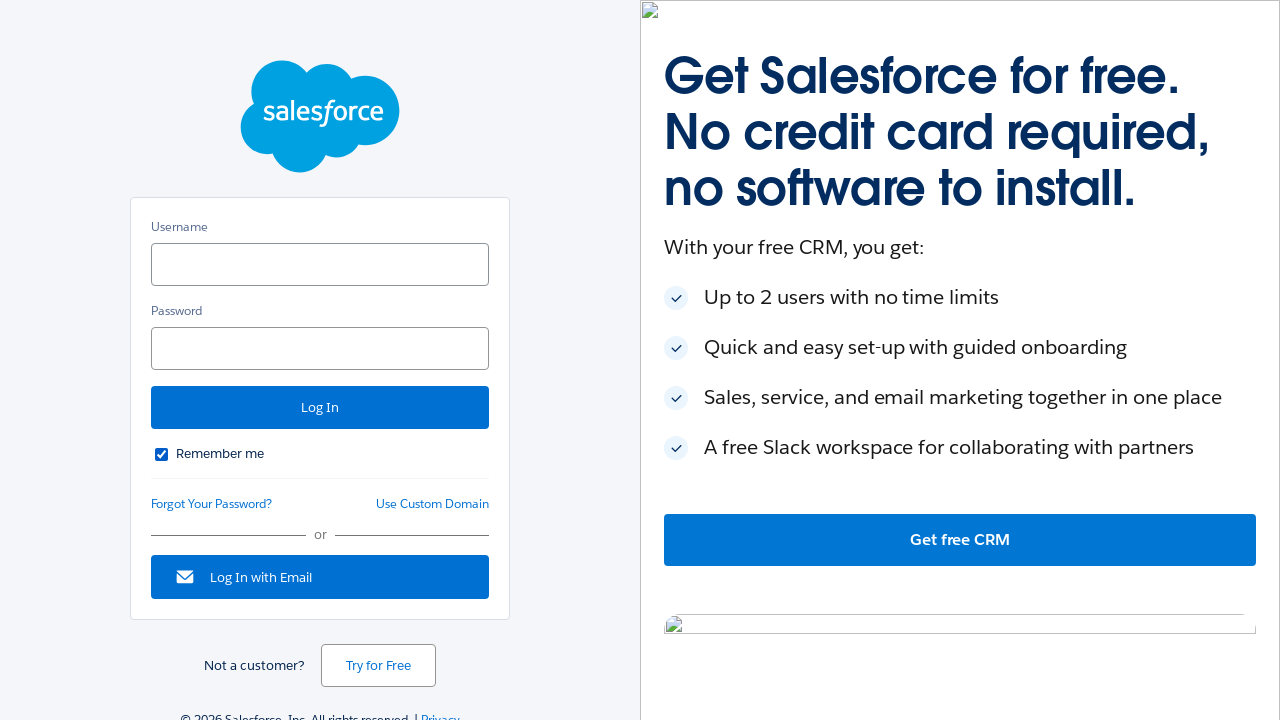

Verified checkbox is now checked
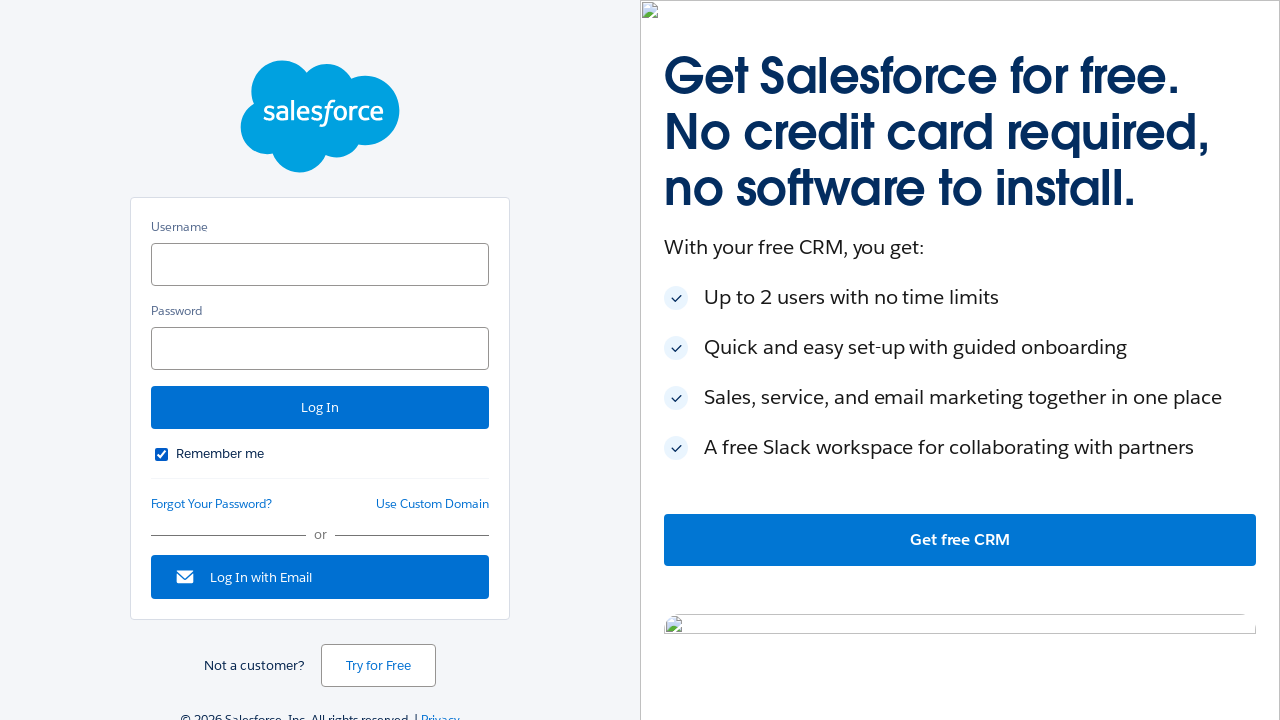

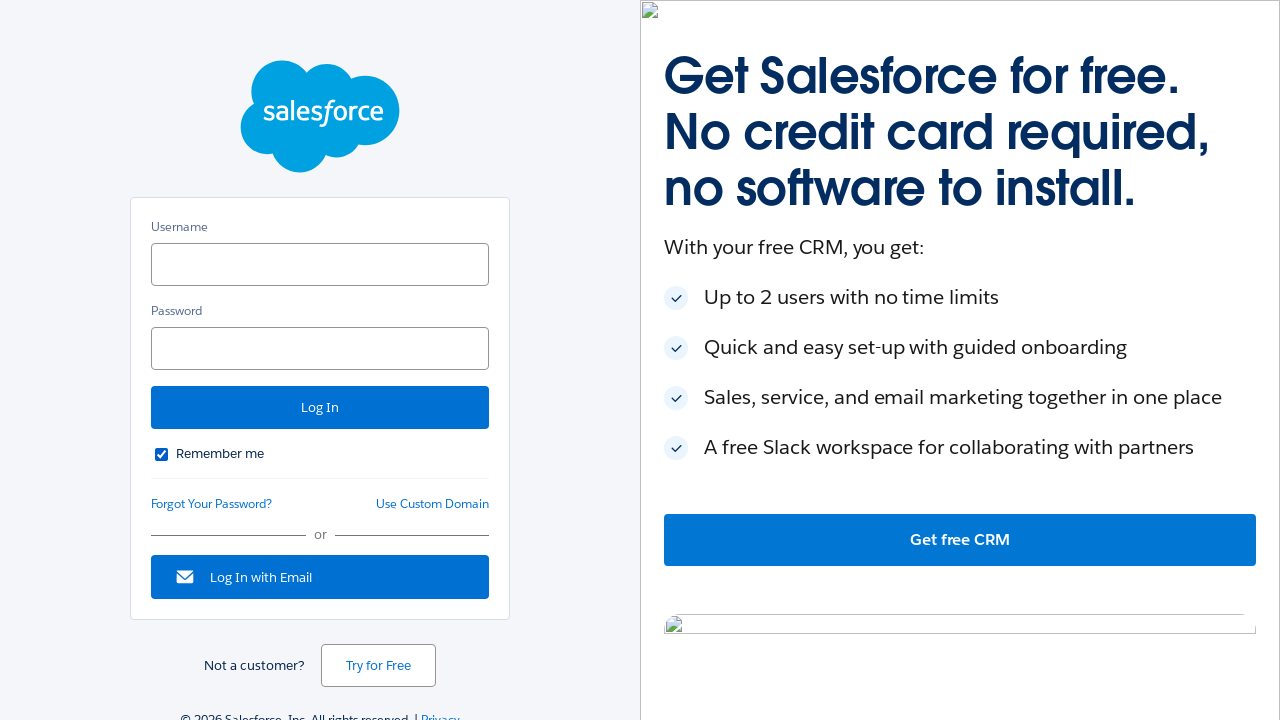